Tests a form submission by extracting a value from an image attribute, performing a mathematical calculation, filling the answer field, checking checkboxes, and submitting the form

Starting URL: http://suninjuly.github.io/get_attribute.html

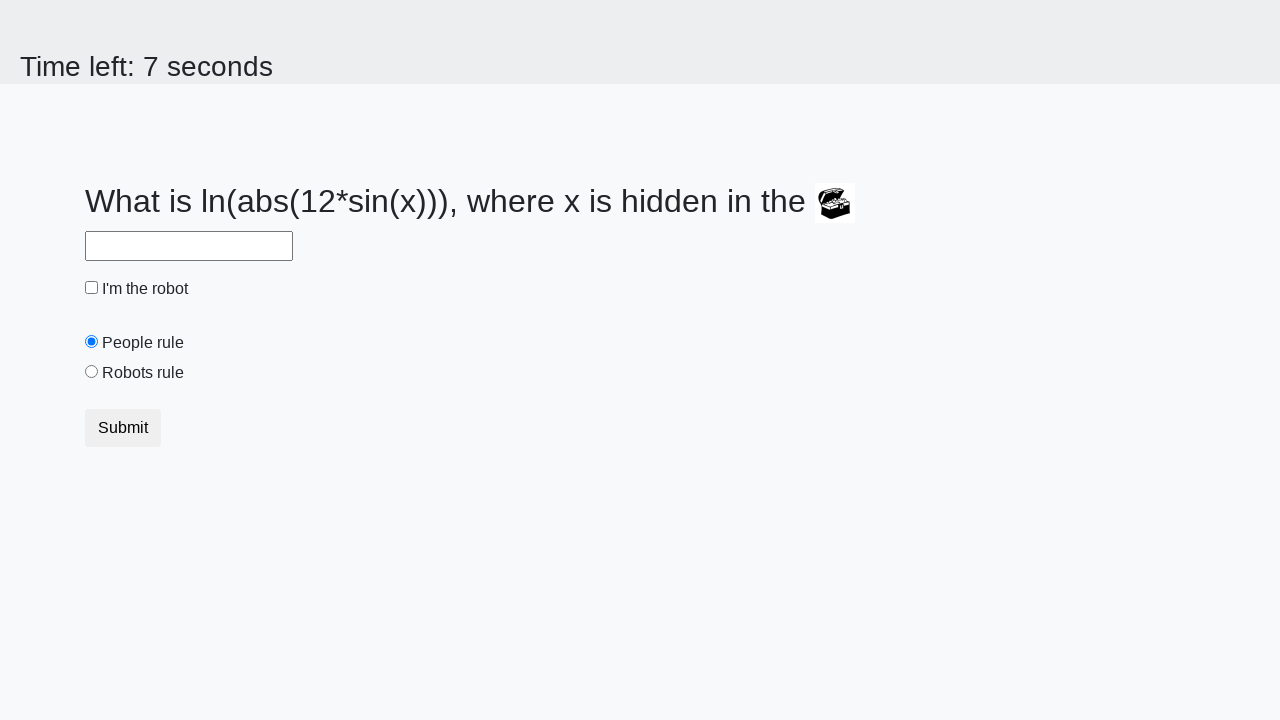

Located image element
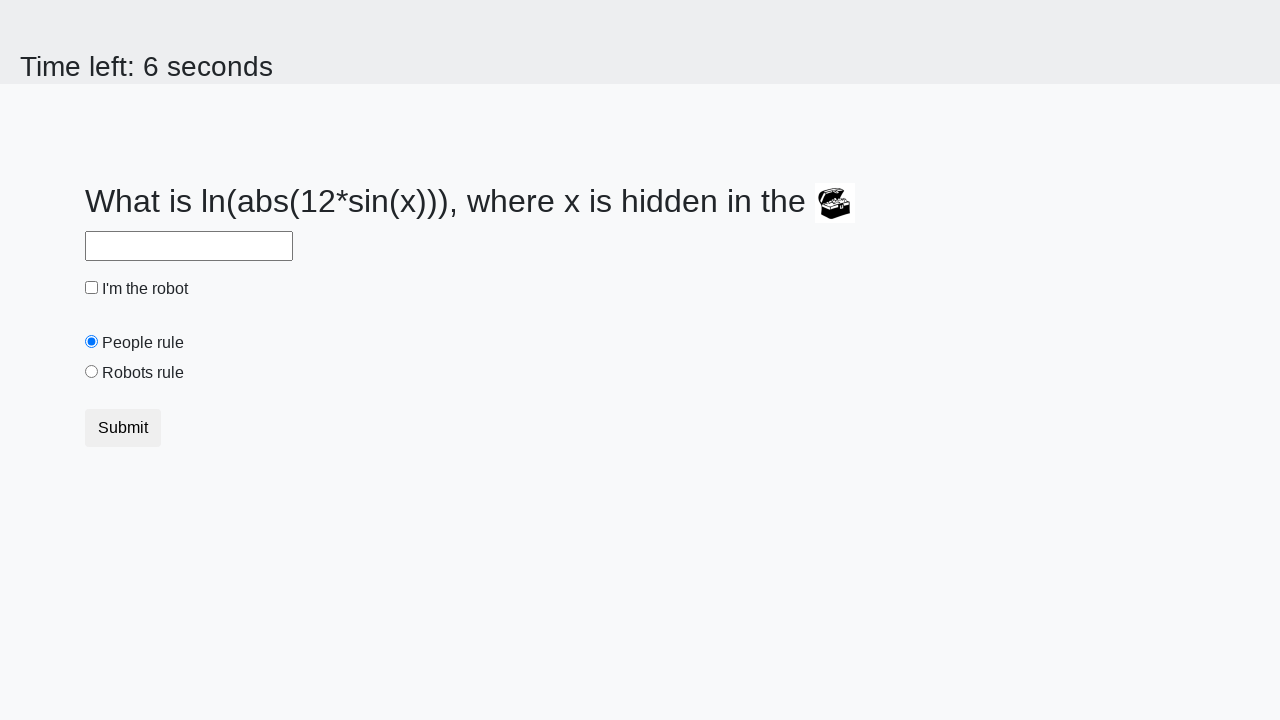

Extracted 'valuex' attribute from image: 212
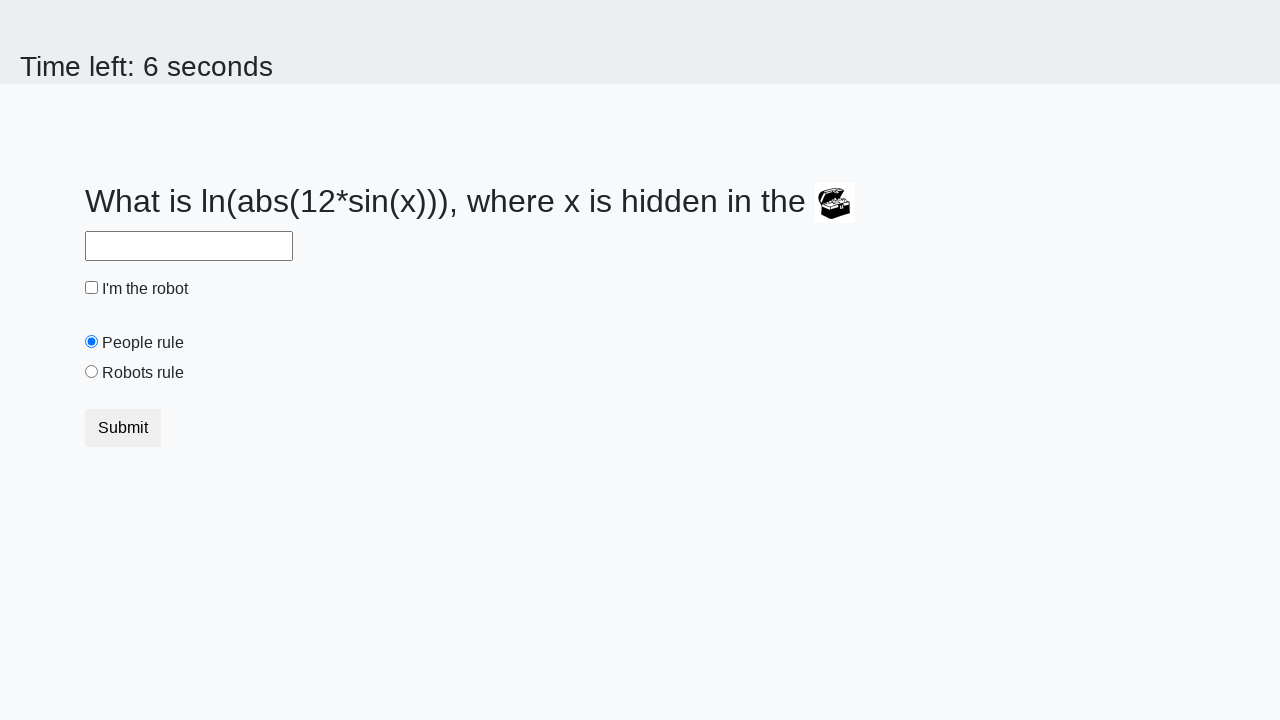

Calculated mathematical result using formula: 2.483252376028144
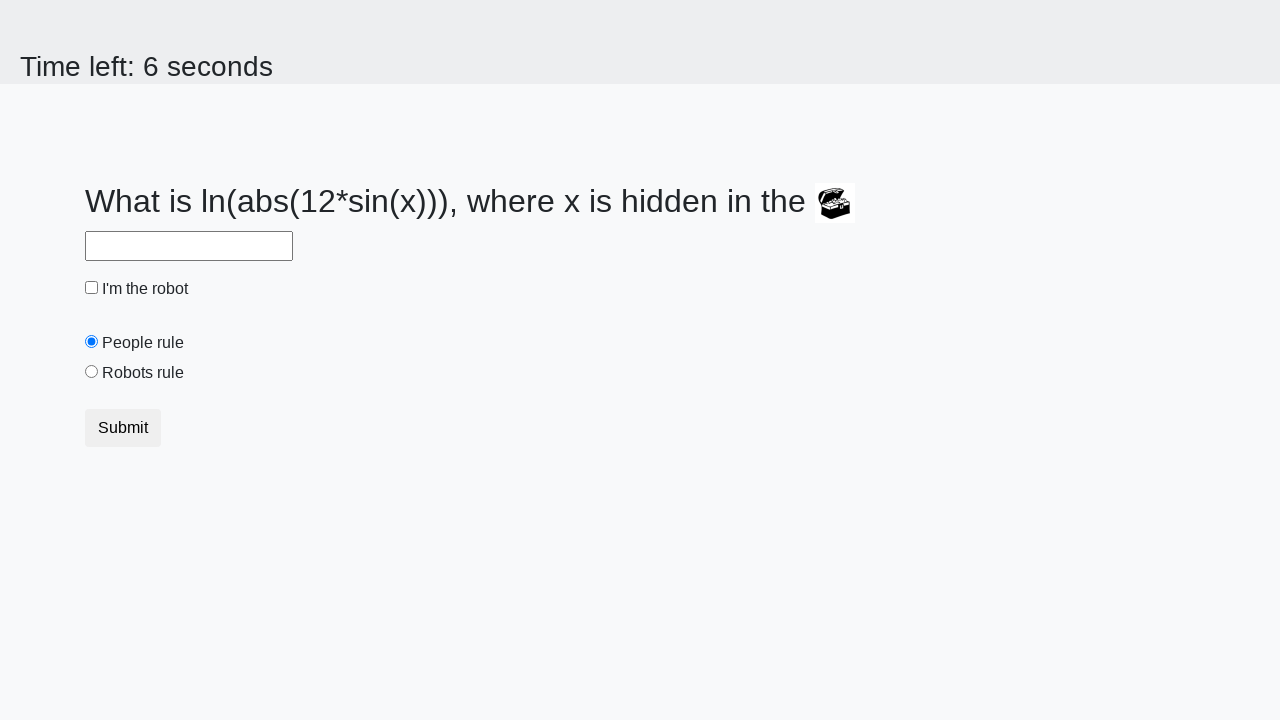

Filled answer field with calculated value: 2.483252376028144 on #answer
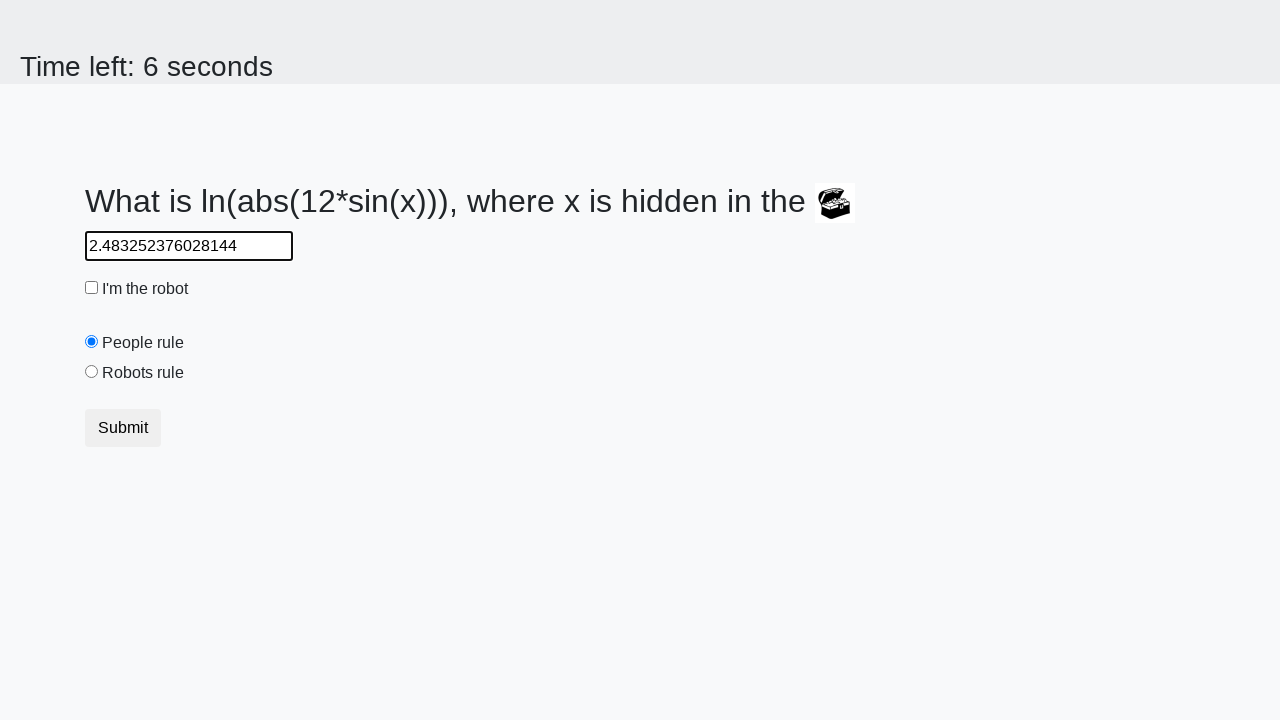

Checked 'I am a robot' checkbox at (92, 288) on #robotCheckbox
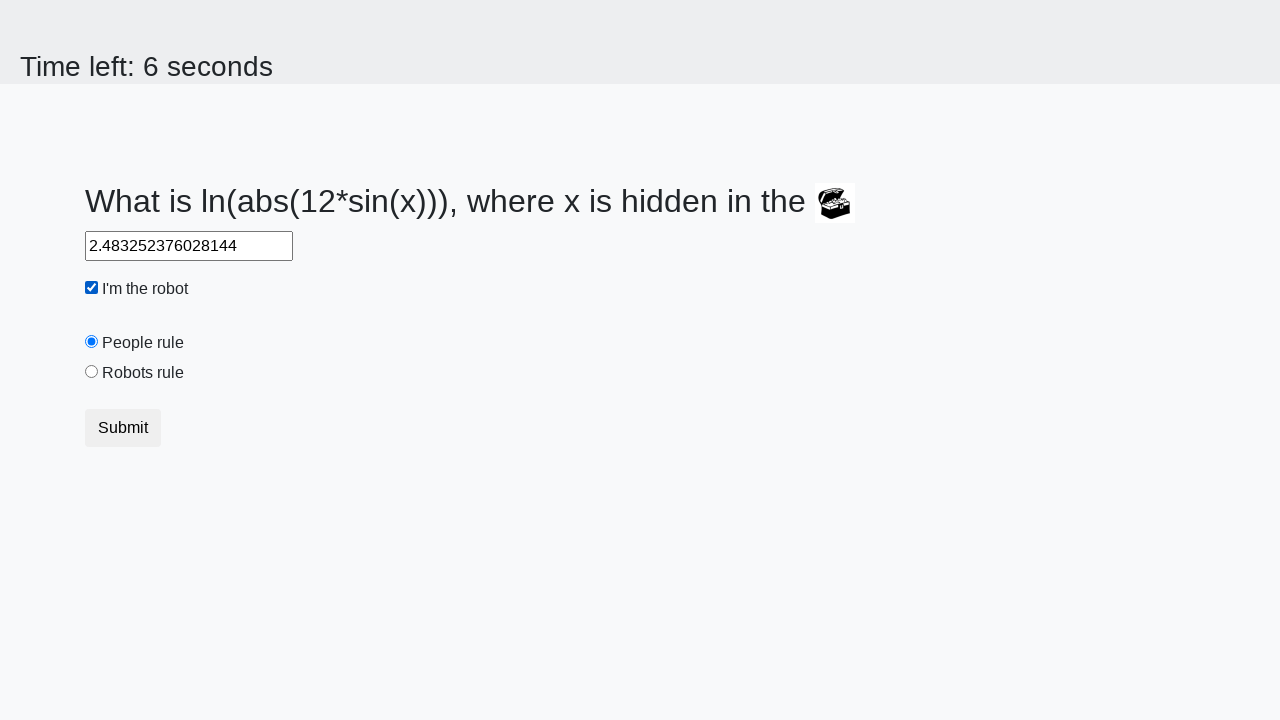

Checked 'I agree to the robots rule' checkbox at (92, 372) on #robotsRule
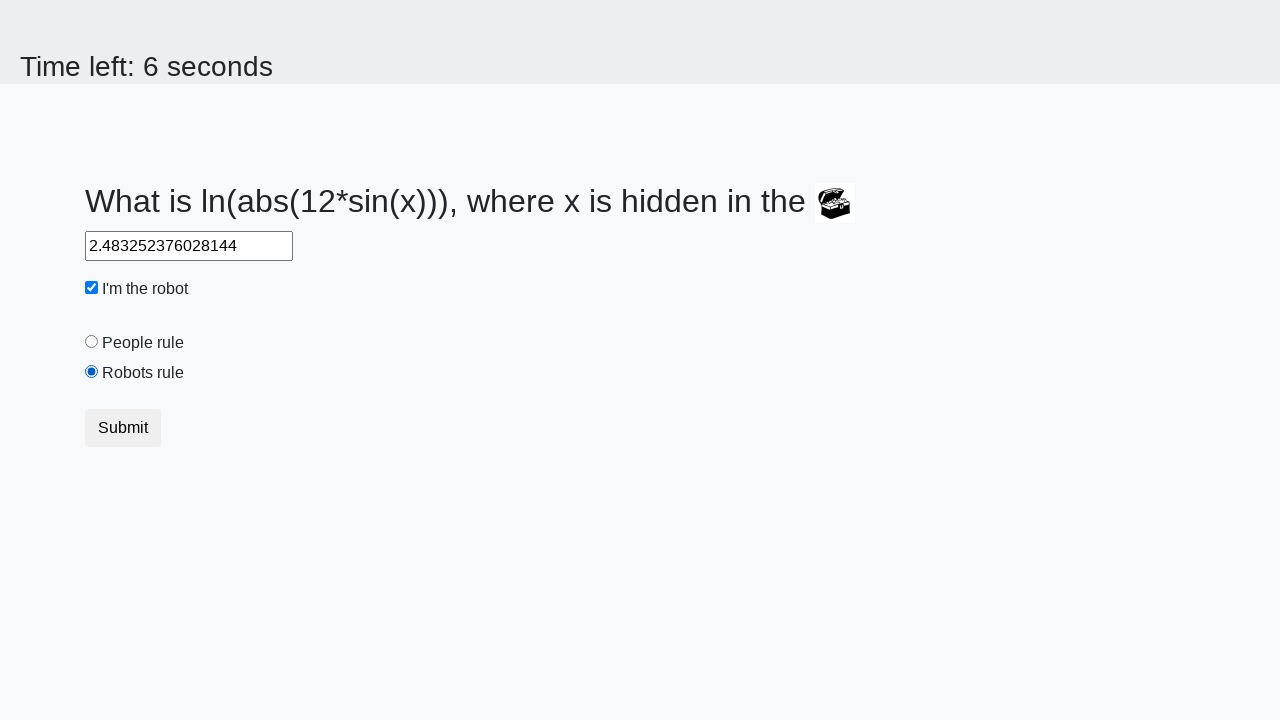

Clicked form submit button at (123, 428) on button
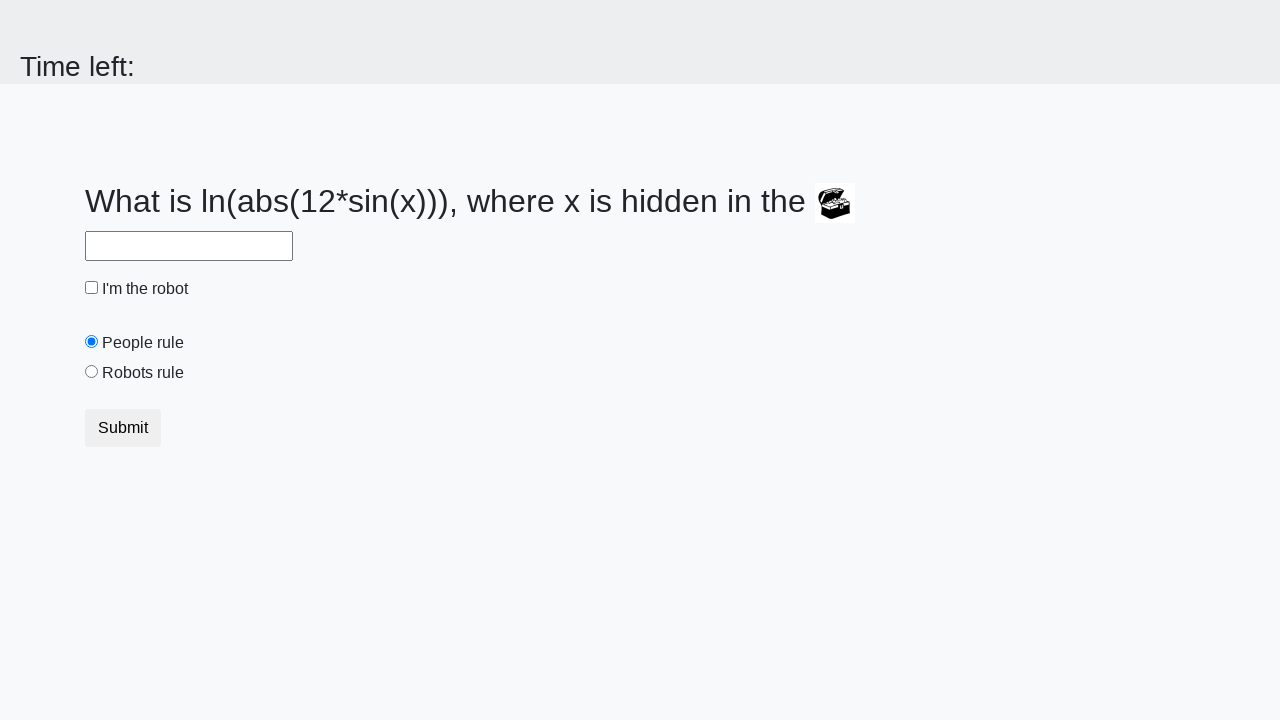

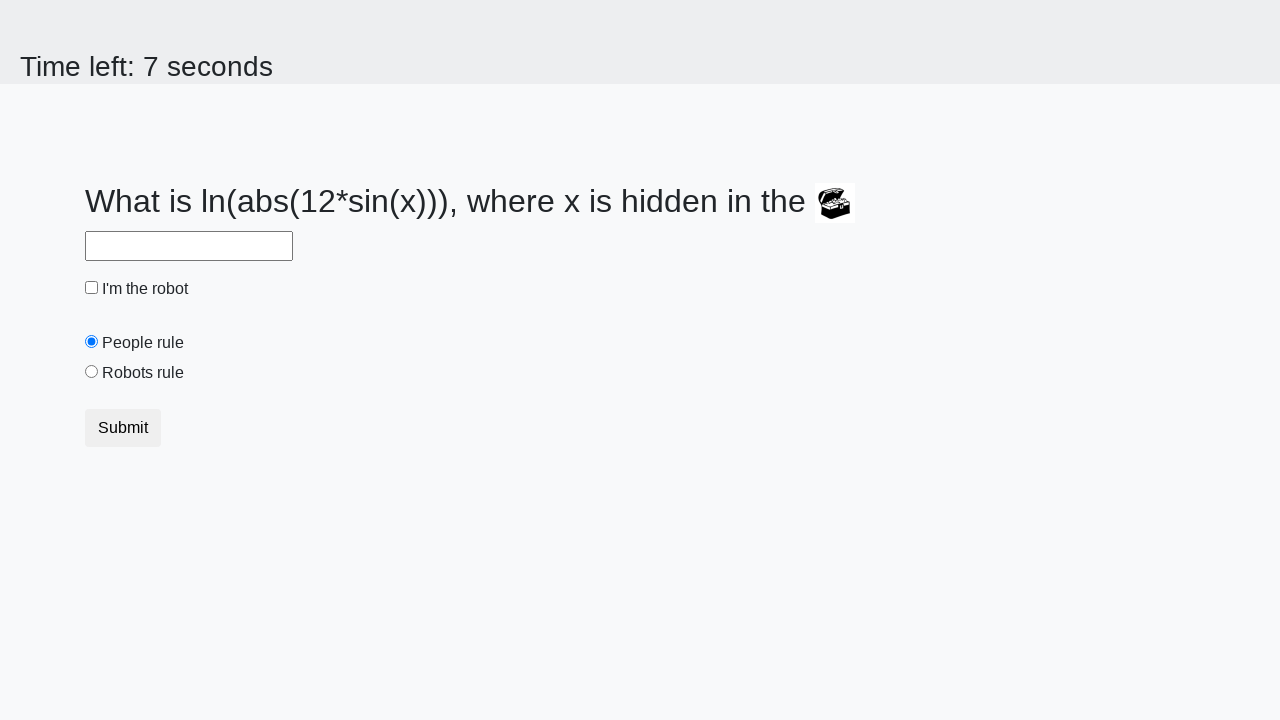